Tests keyboard actions on a text comparison tool by entering text in the first field, copying it, and pasting it into the second field using keyboard shortcuts

Starting URL: https://text-compare.com/

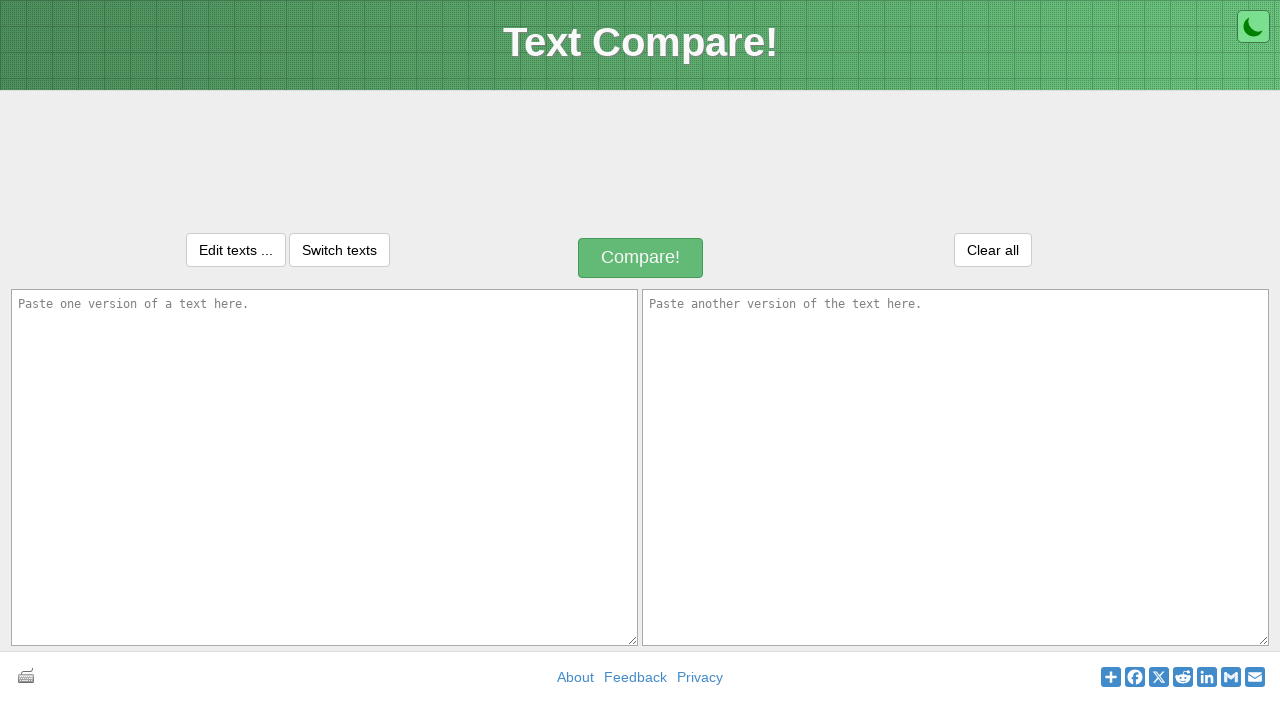

Entered 'Welcome to selenium' in the first text field on #inputText1
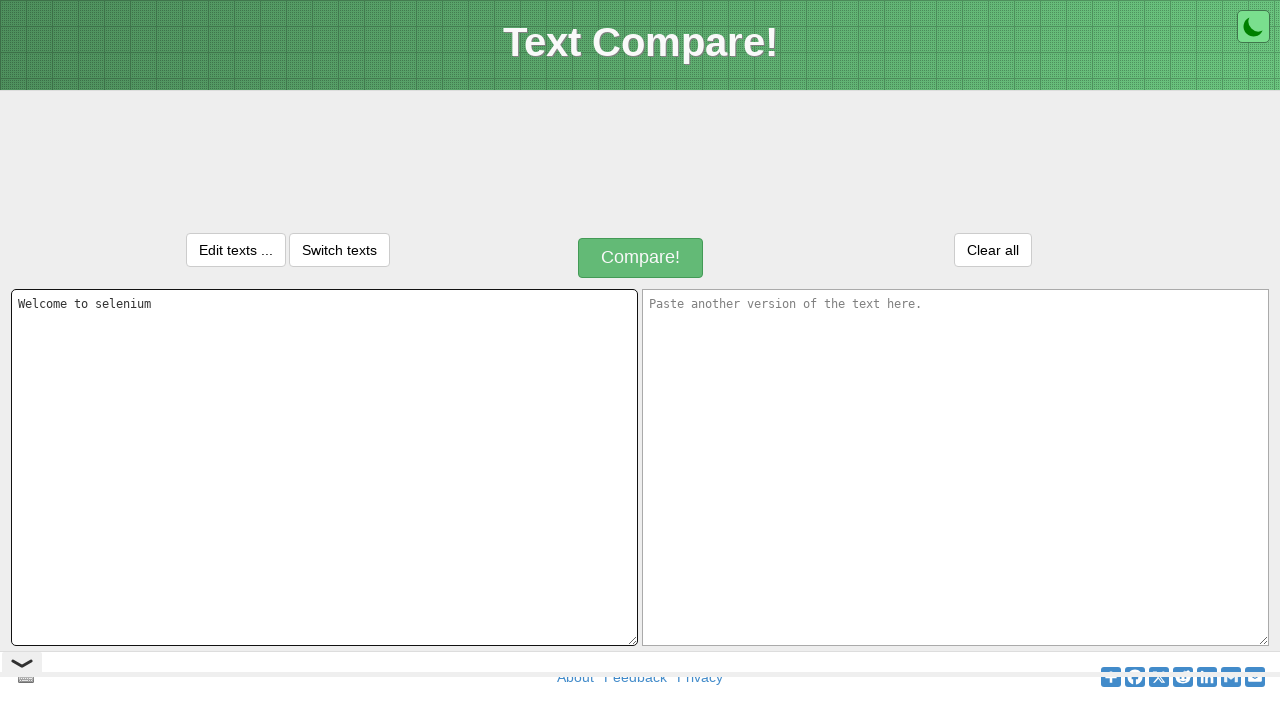

Selected all text in first field using Ctrl+A on #inputText1
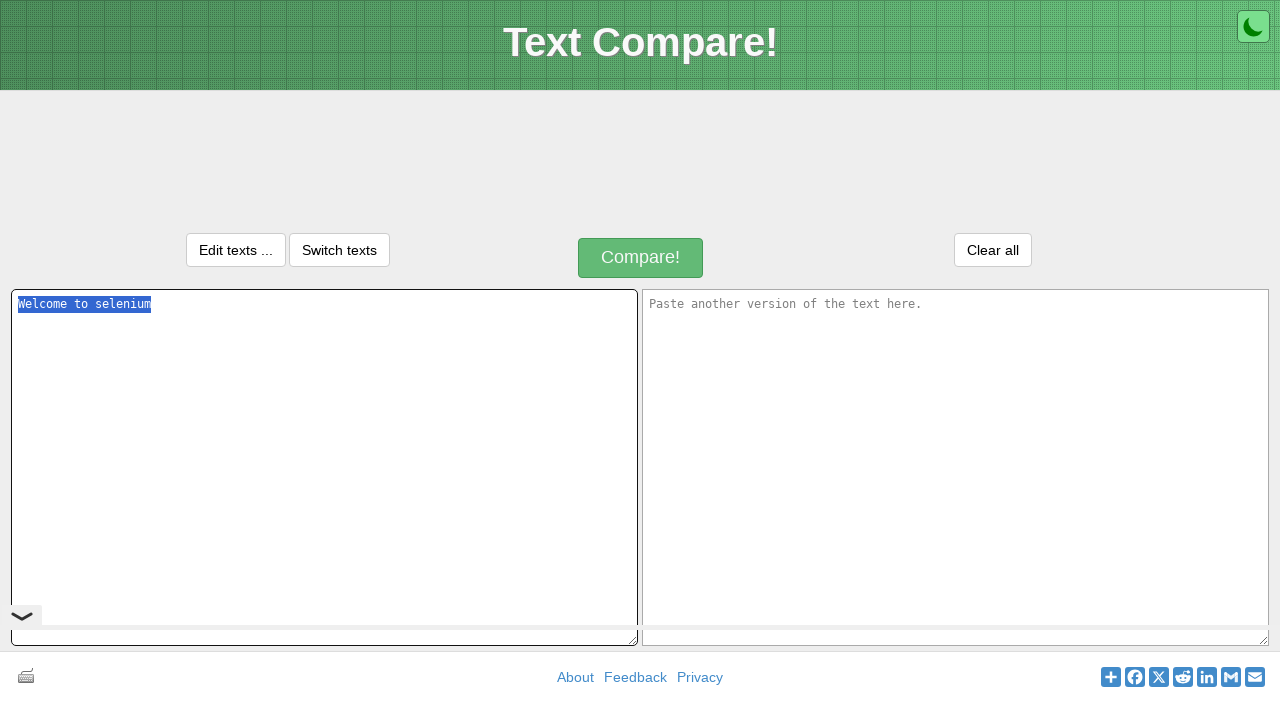

Copied selected text using Ctrl+C on #inputText1
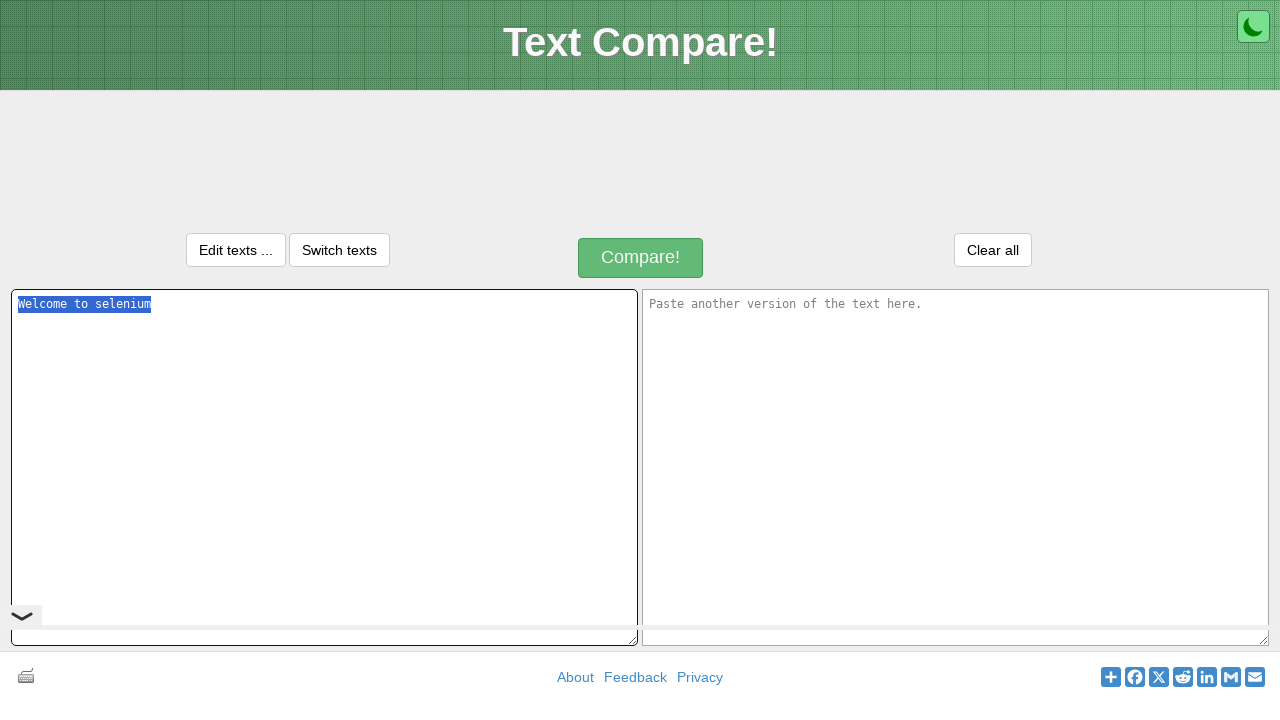

Pressed Tab to move to second text field
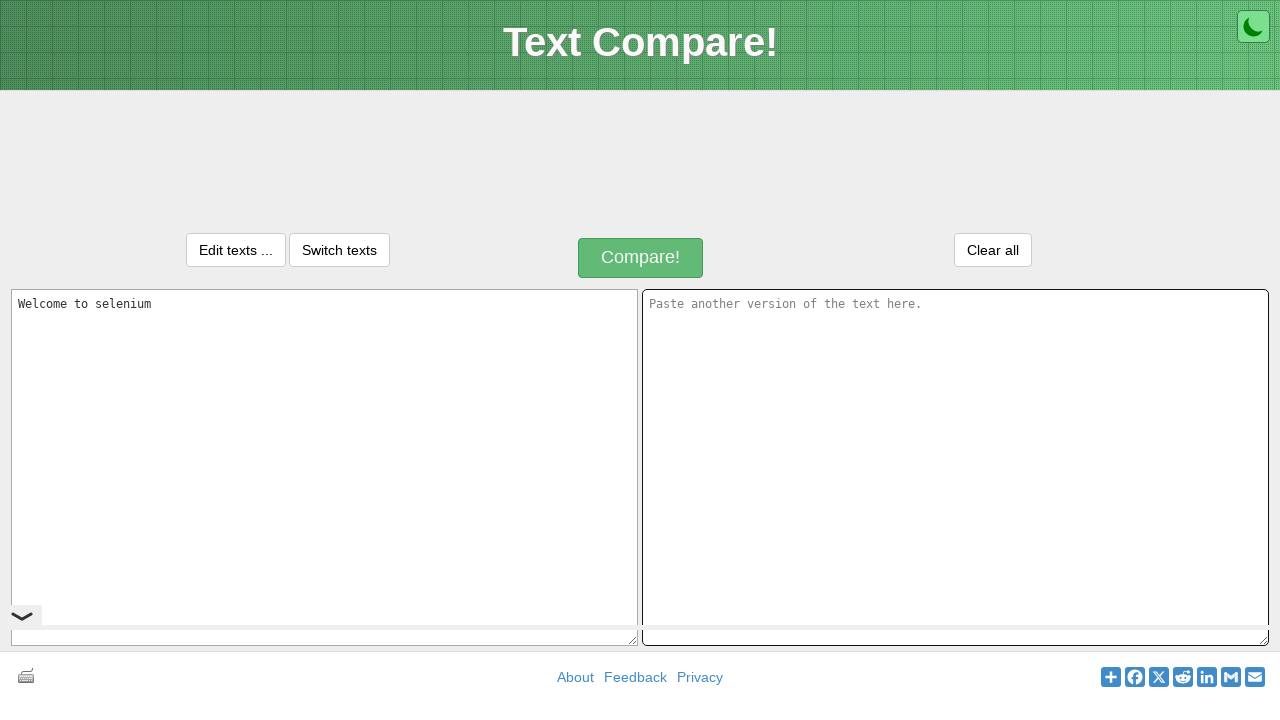

Pasted text into second field using Ctrl+V
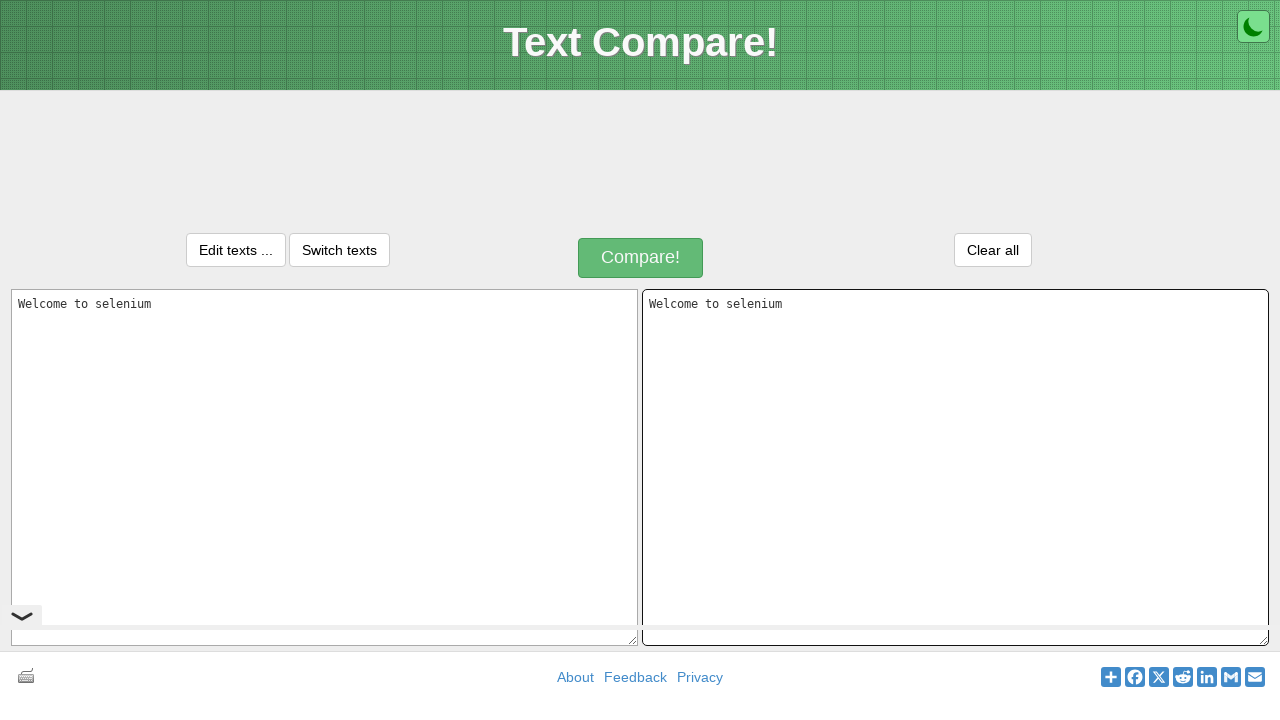

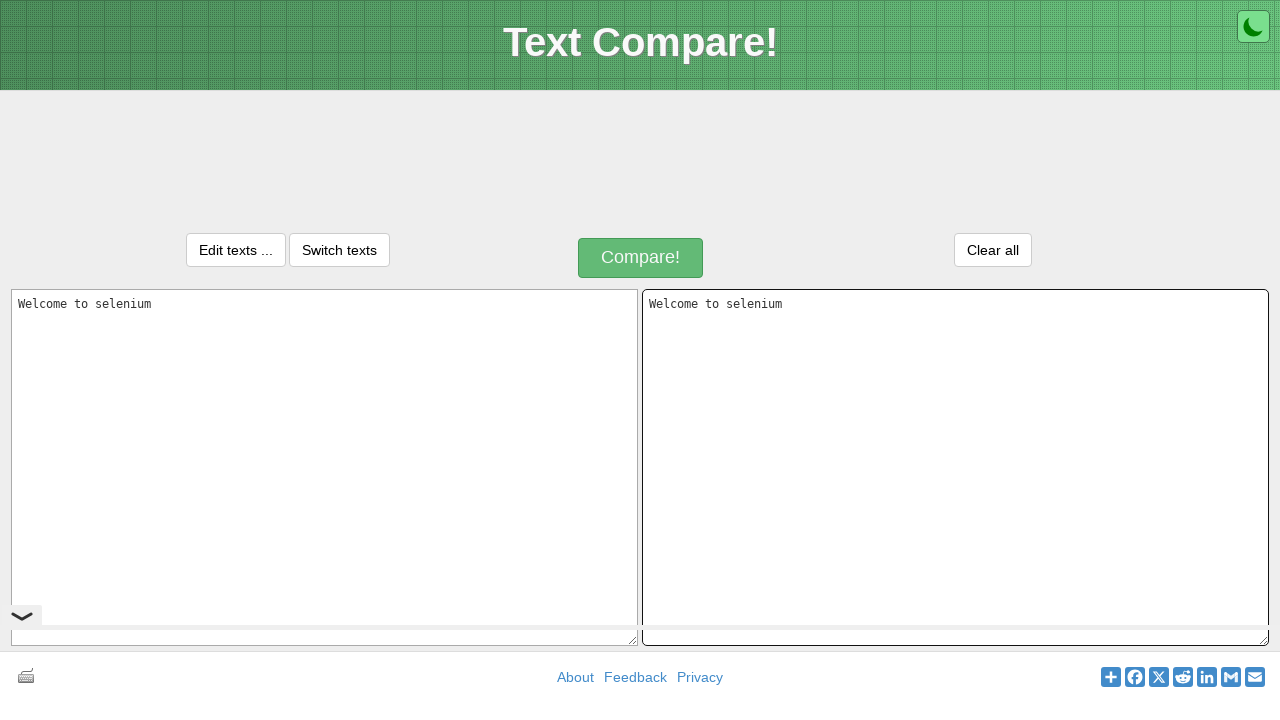